Navigates to ICICI Bank homepage and verifies that navigation links are present on the page

Starting URL: https://www.icicibank.com/

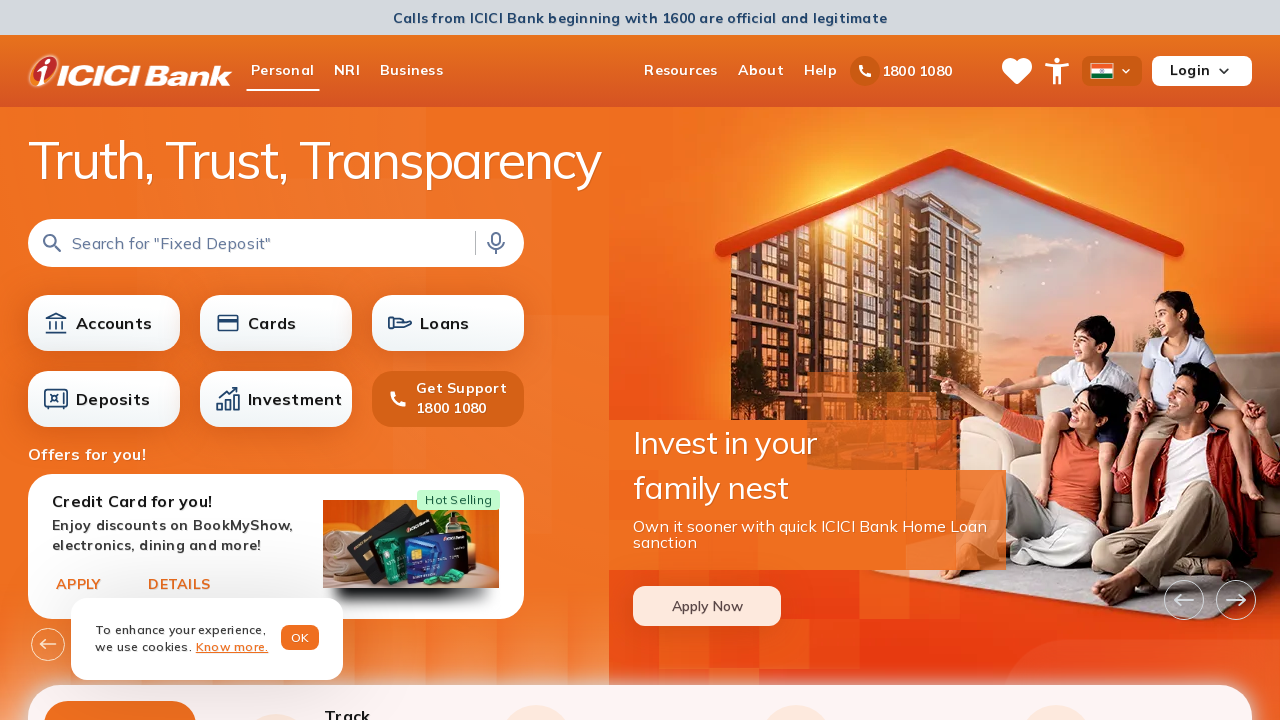

Waited for navigation links to load on ICICI Bank homepage
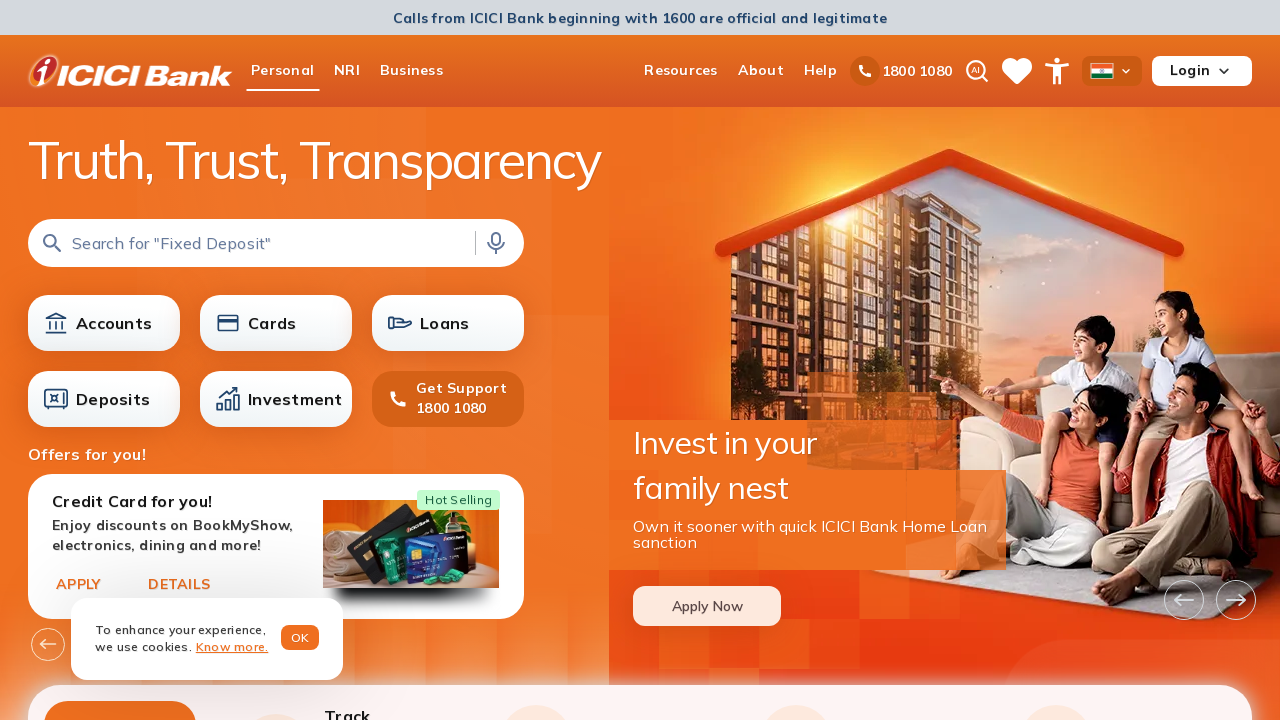

Located all navigation links on the page
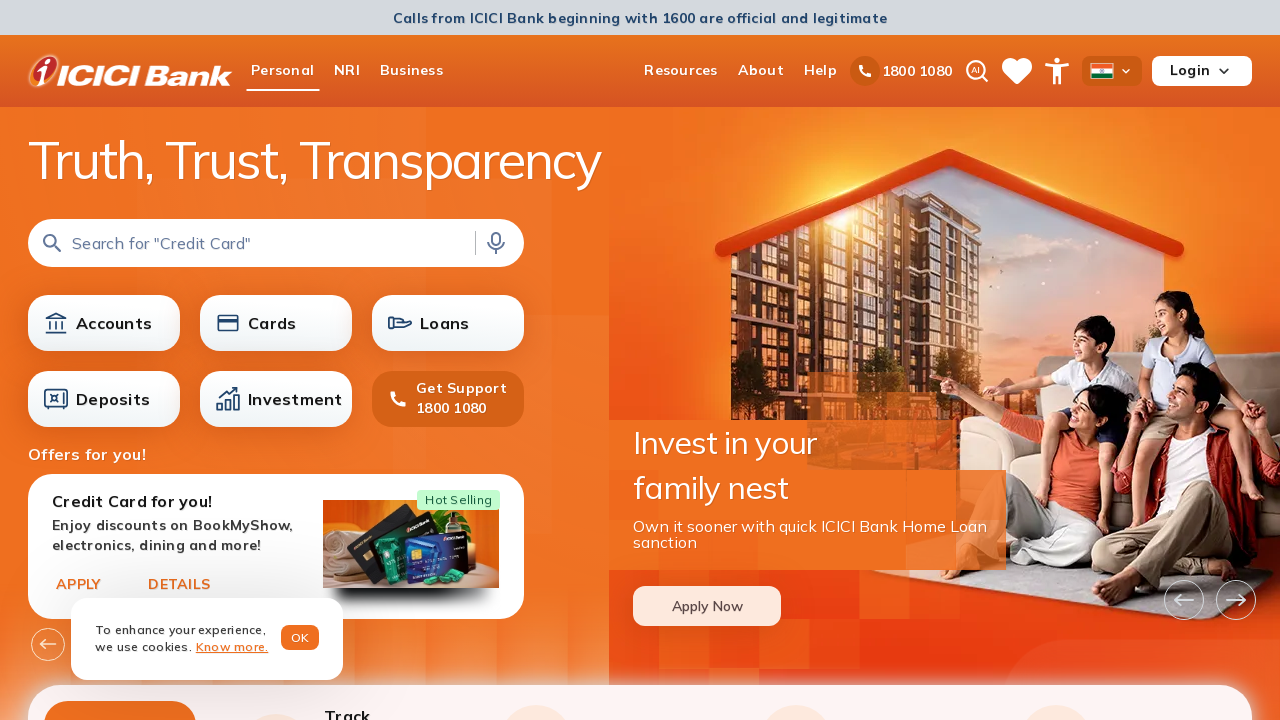

Verified that navigation links are present on ICICI Bank homepage
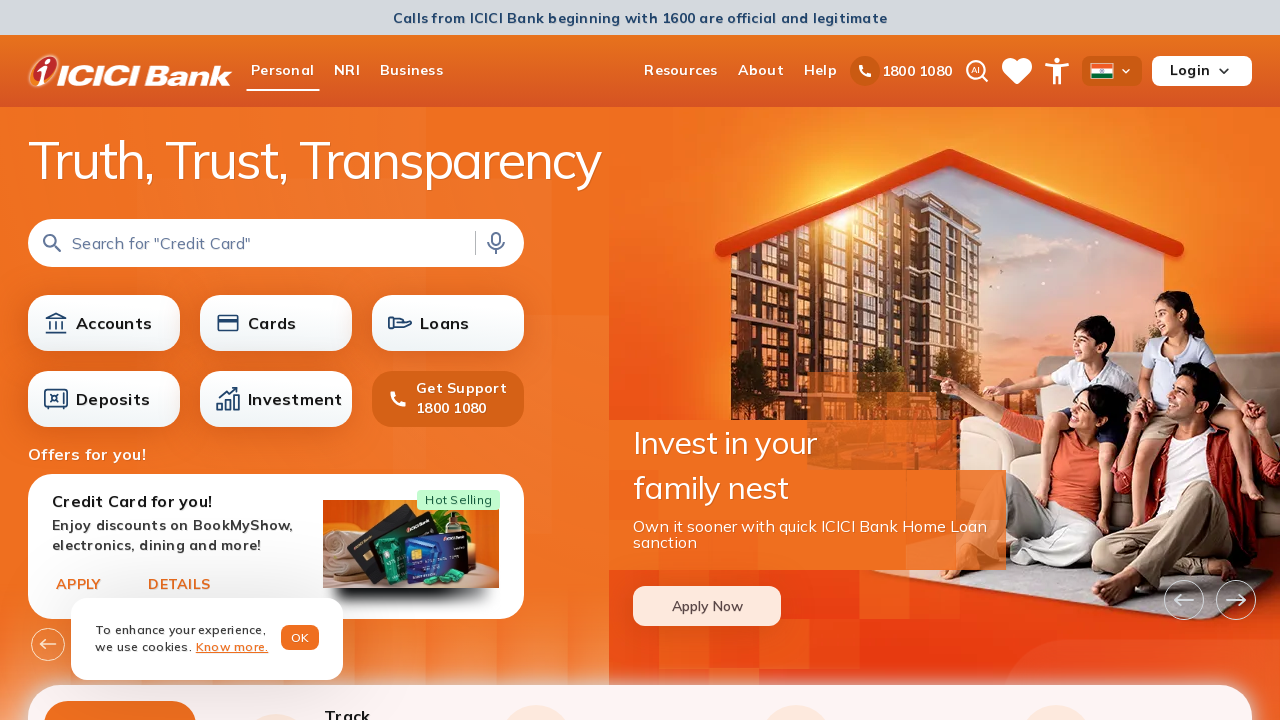

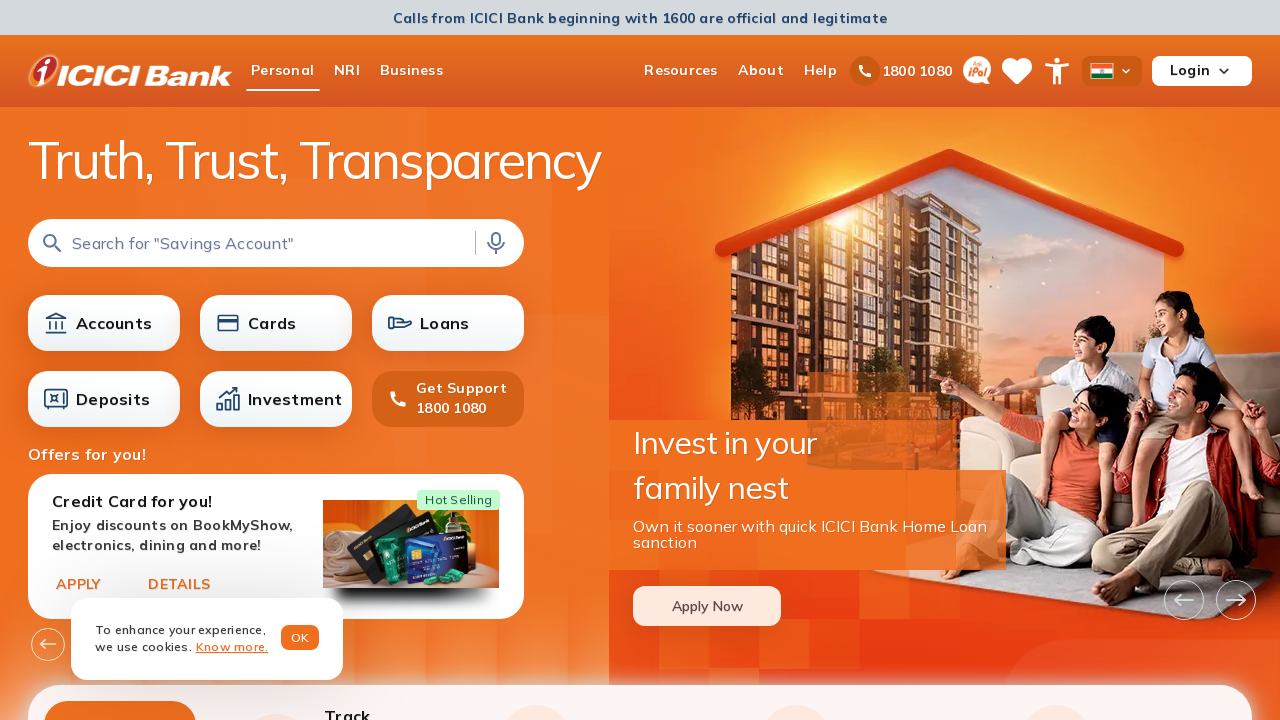